Tests checkbox functionality by clicking on three checkboxes on a form practice page

Starting URL: https://formy-project.herokuapp.com/checkbox

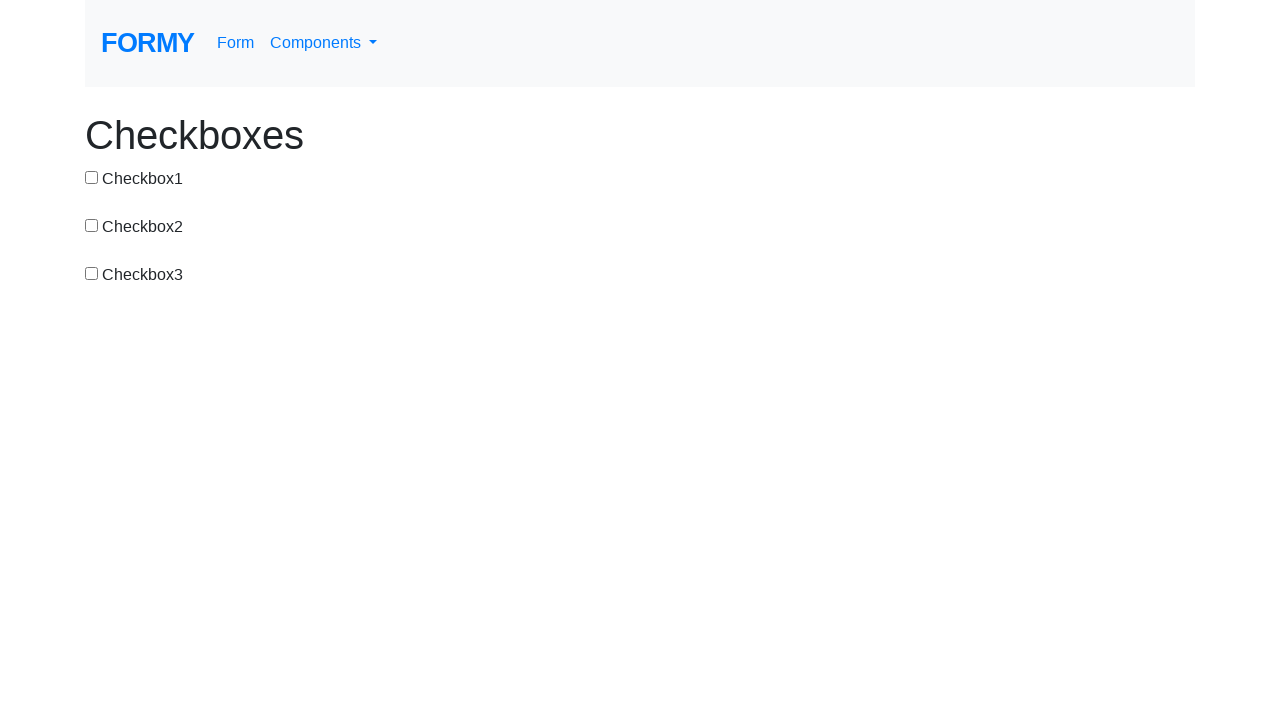

Clicked checkbox 1 at (92, 177) on #checkbox-1
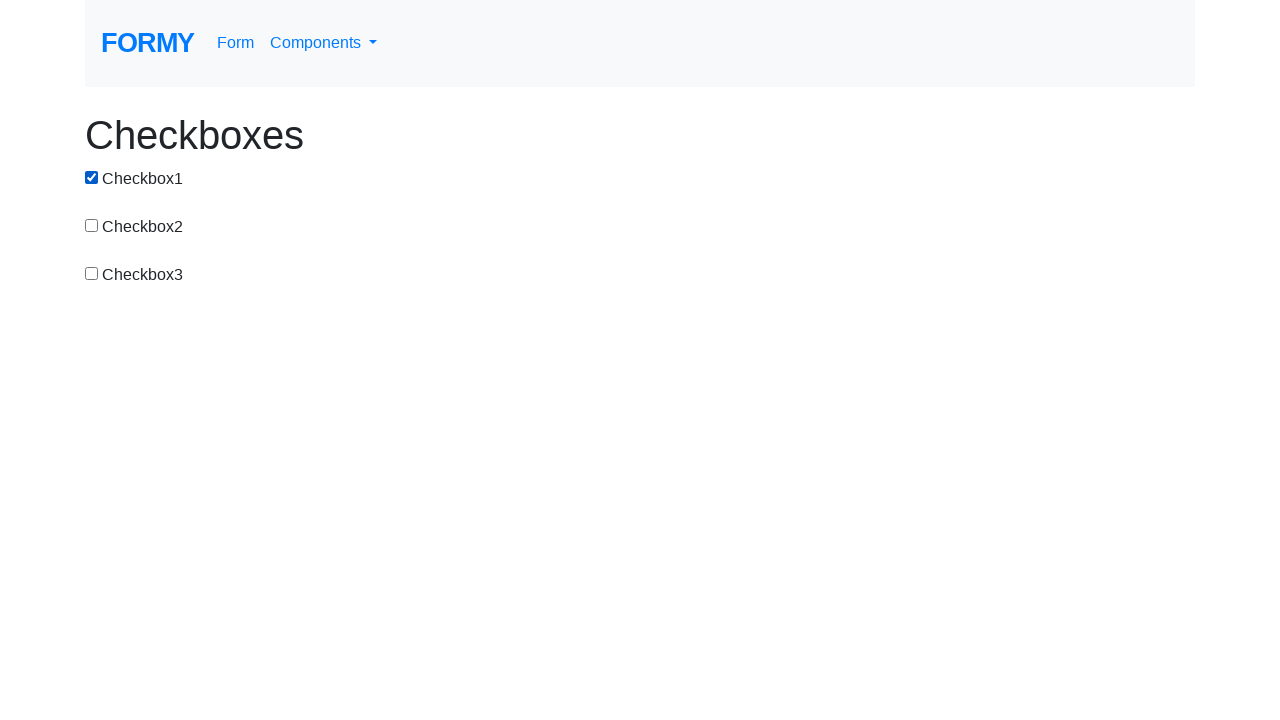

Clicked checkbox 2 at (92, 225) on #checkbox-2
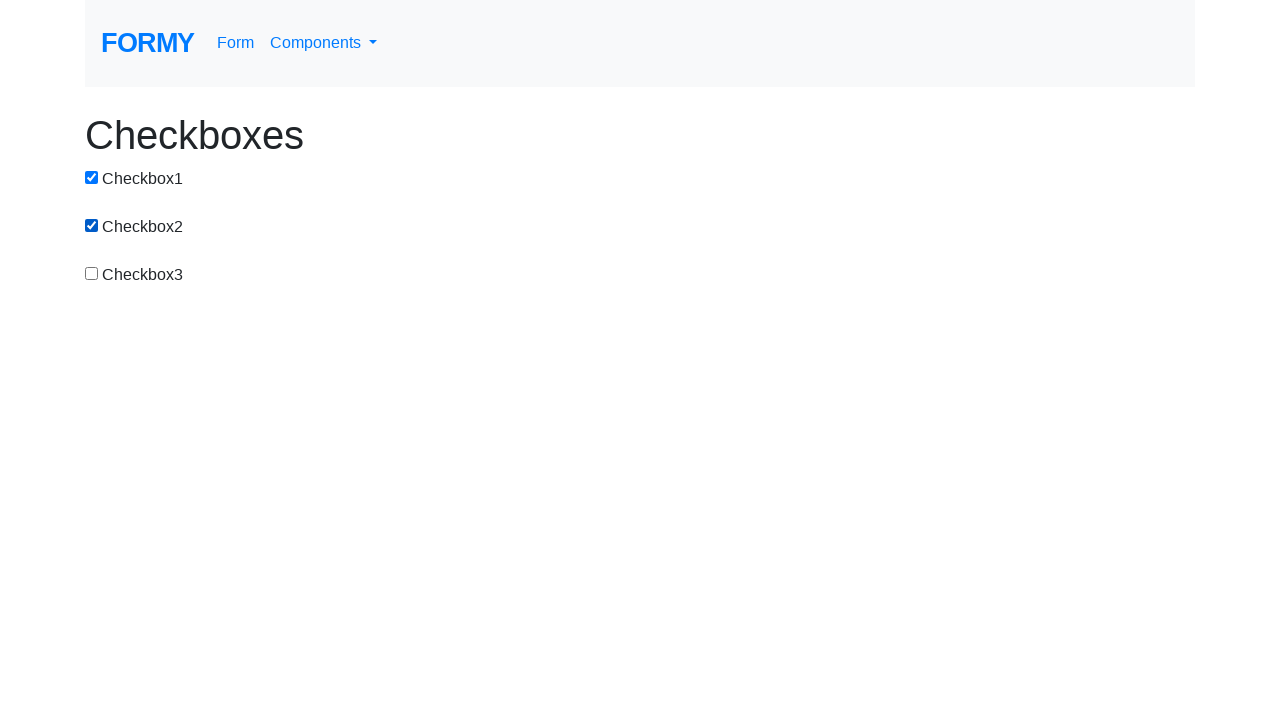

Clicked checkbox 3 at (92, 273) on #checkbox-3
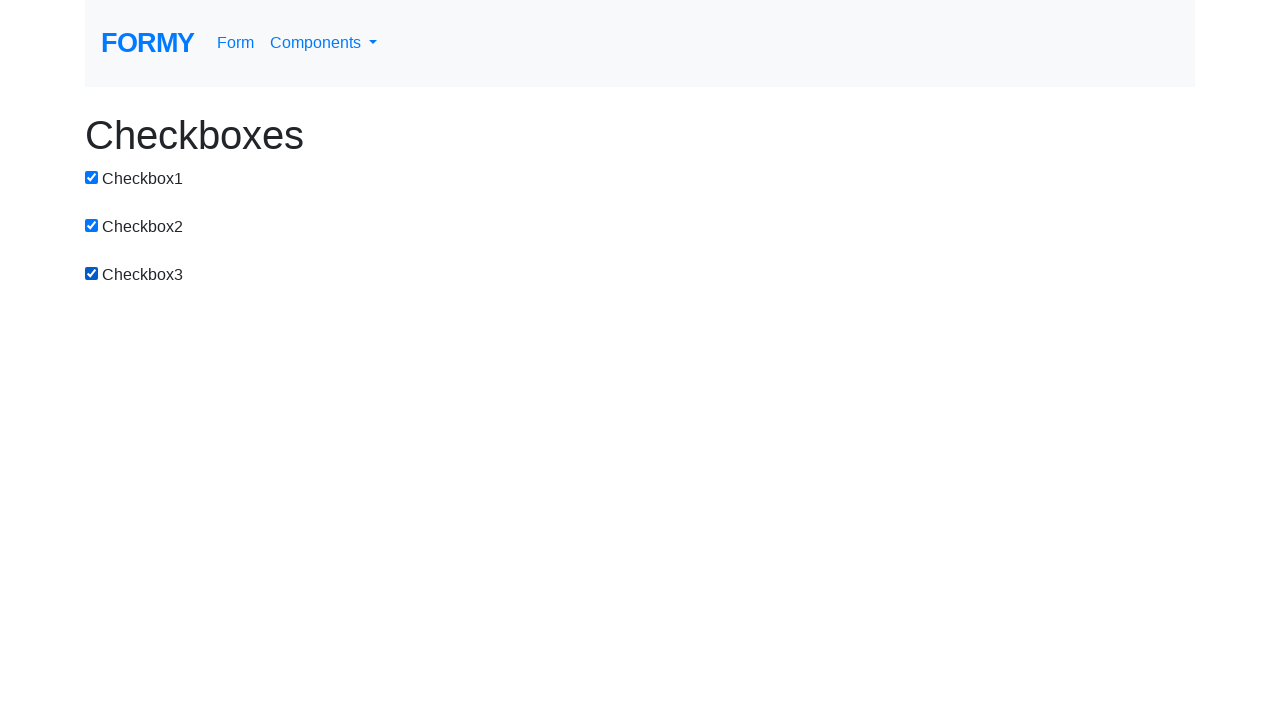

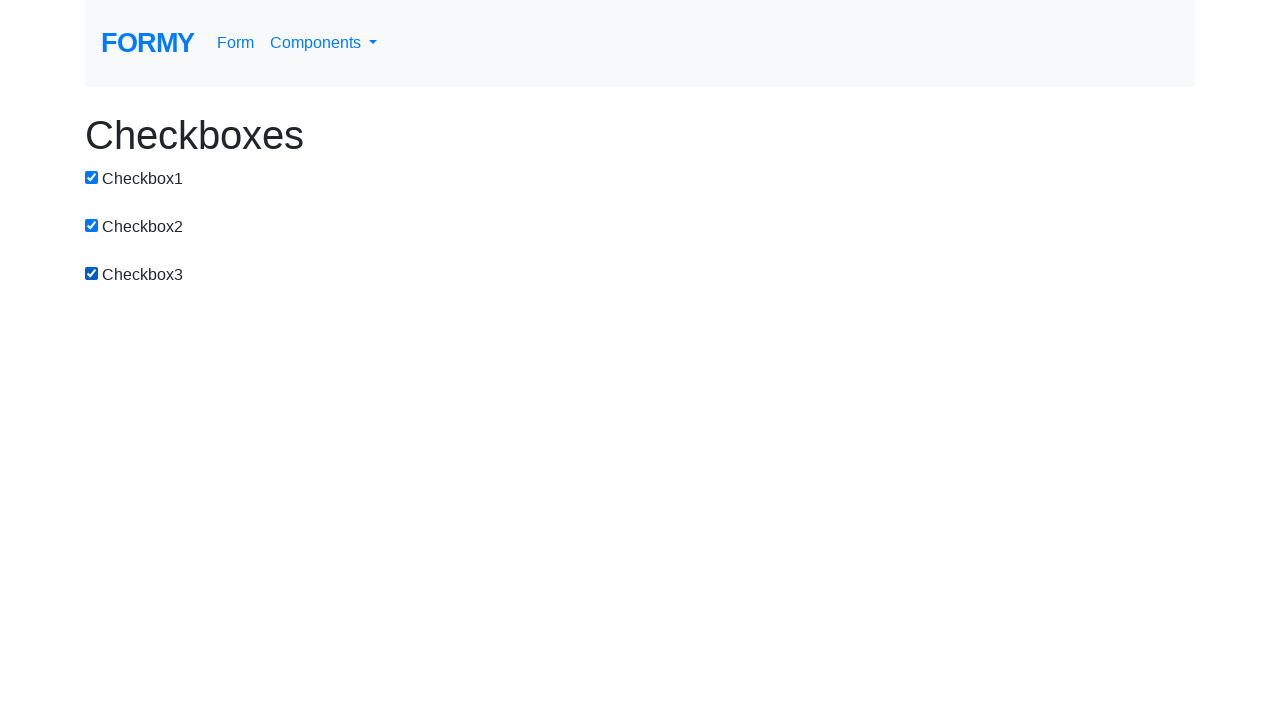